Tests browser window handling by navigating to a W3Schools demo page, clicking a button inside an iframe that opens a new window, switching to the child window, then switching back to the parent window.

Starting URL: https://www.w3schools.com/jsref/tryit.asp?filename=tryjsref_win_open

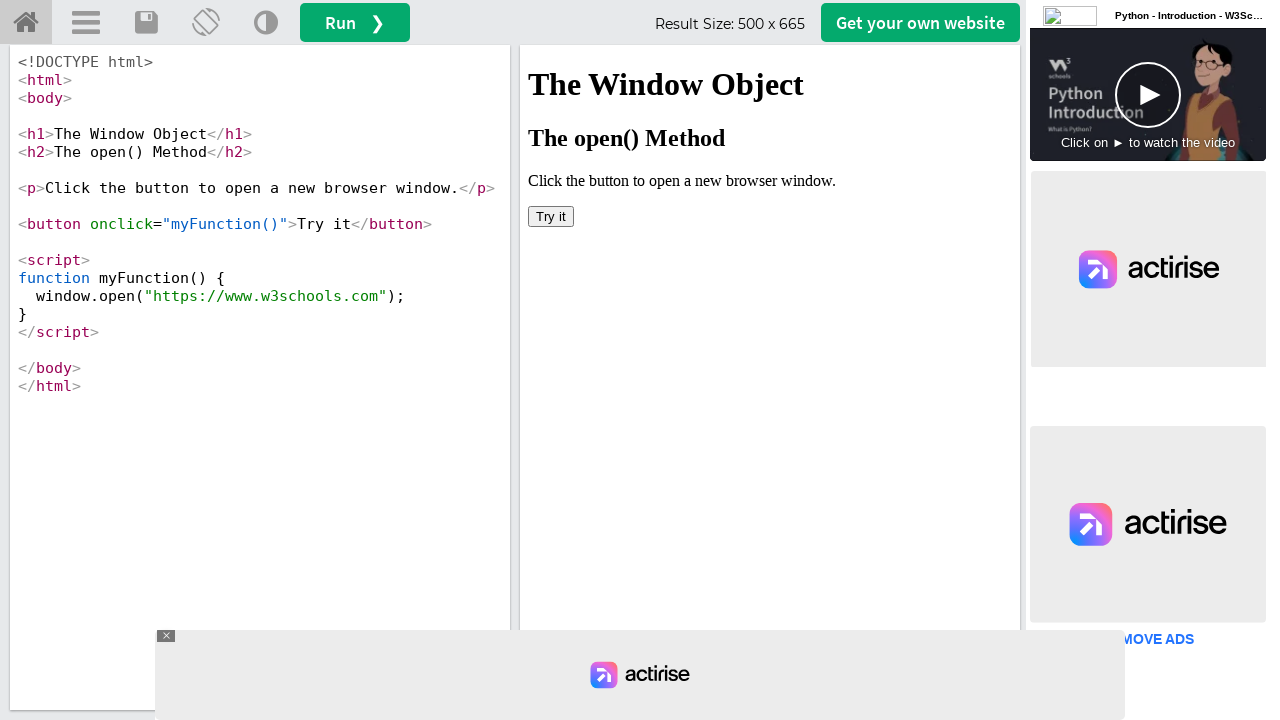

Located iframe with ID 'iframeResult' containing demo content
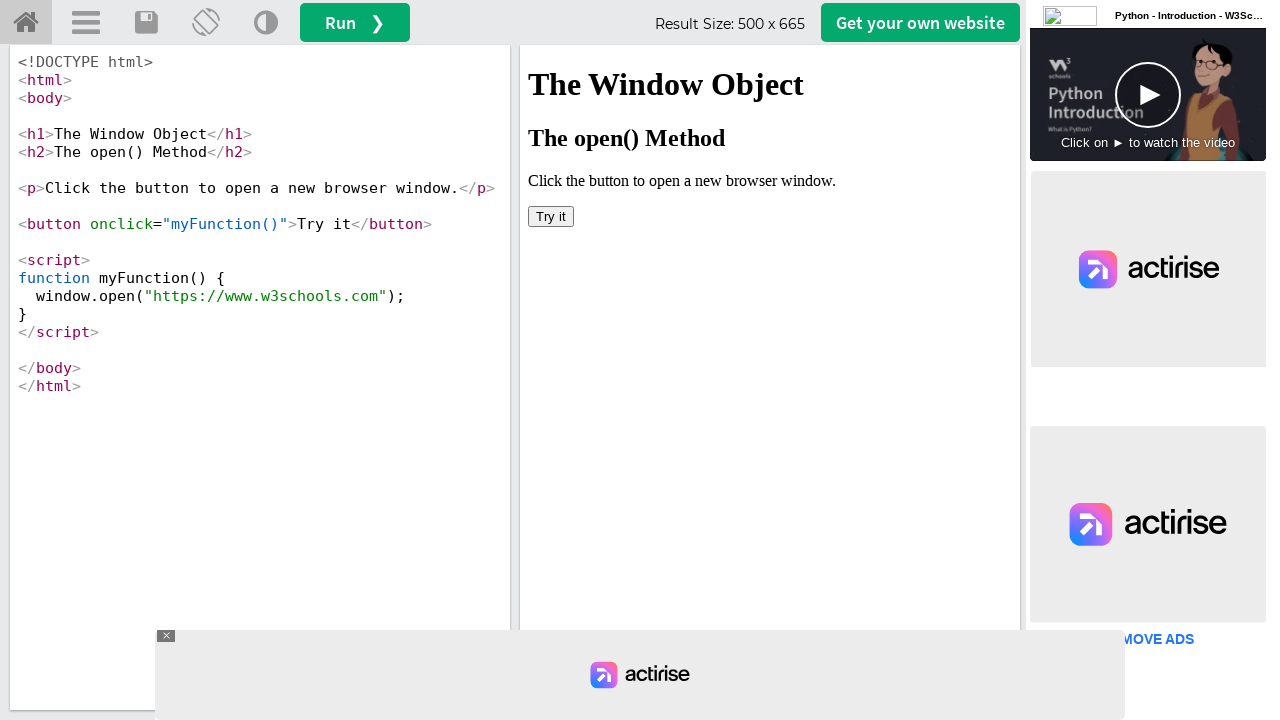

Clicked button inside iframe, which opened a new child window at (551, 216) on #iframeResult >> internal:control=enter-frame >> button
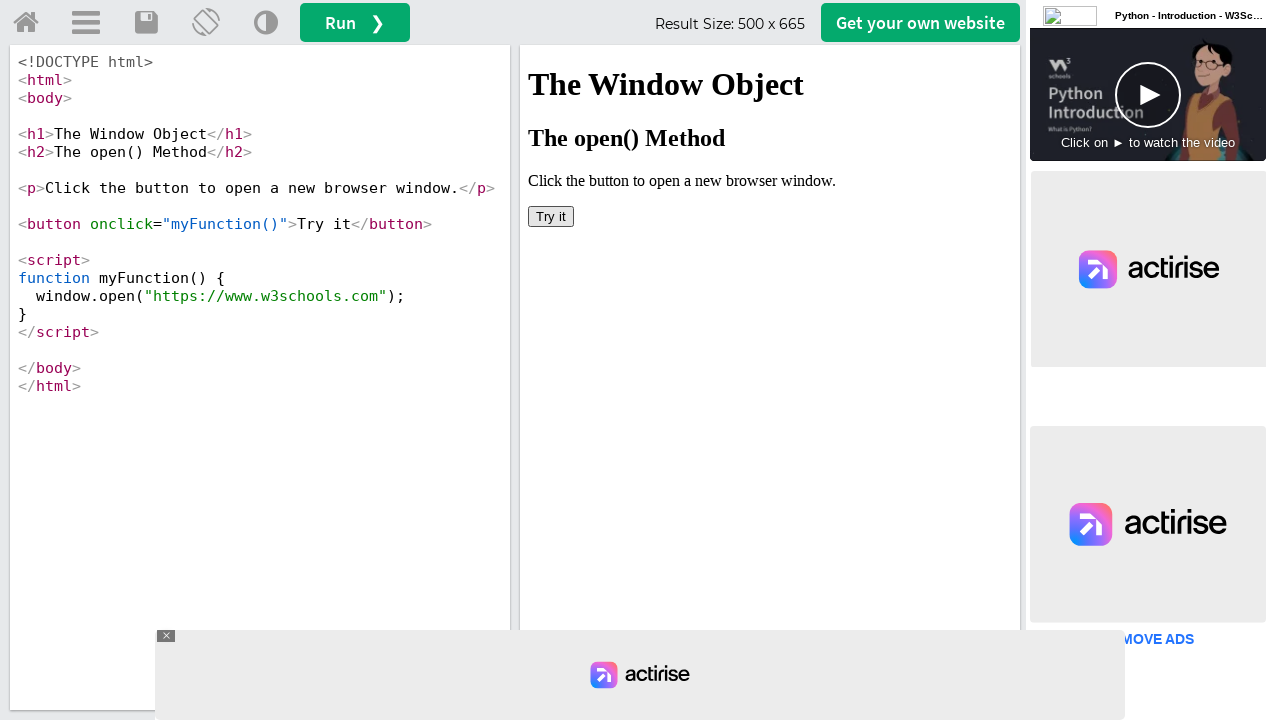

Captured reference to the new child window page object
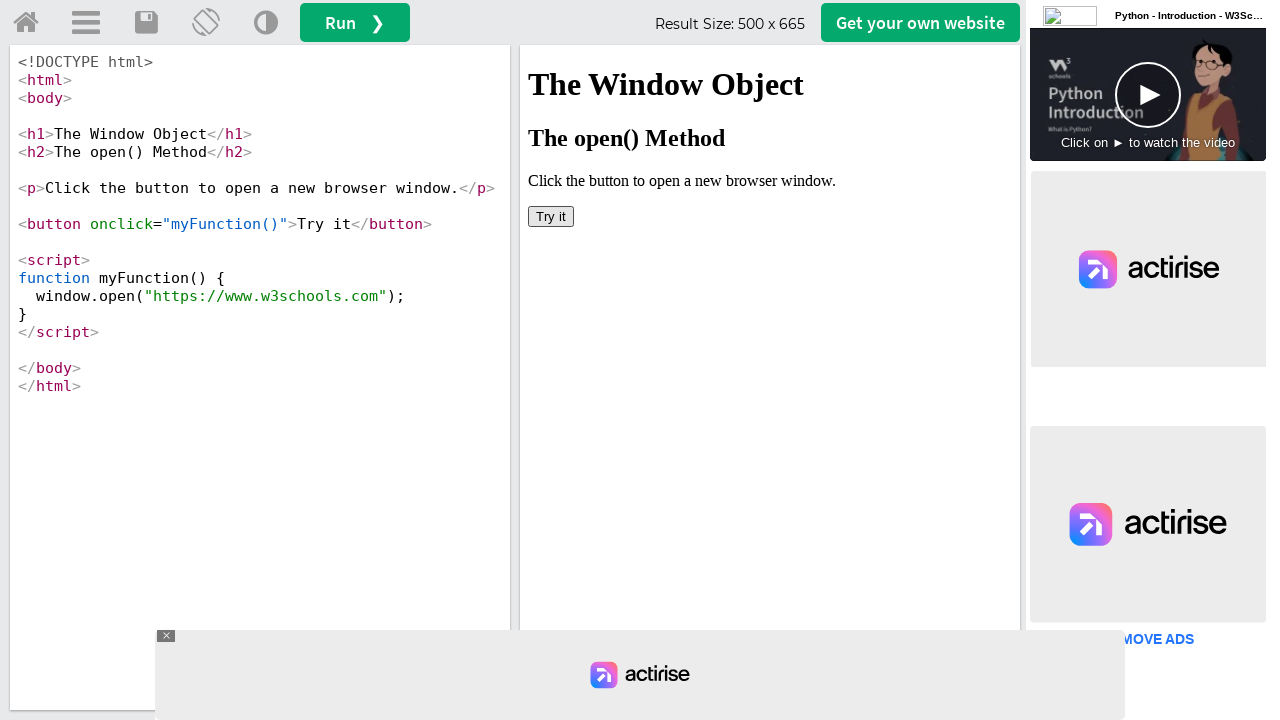

Child window finished loading
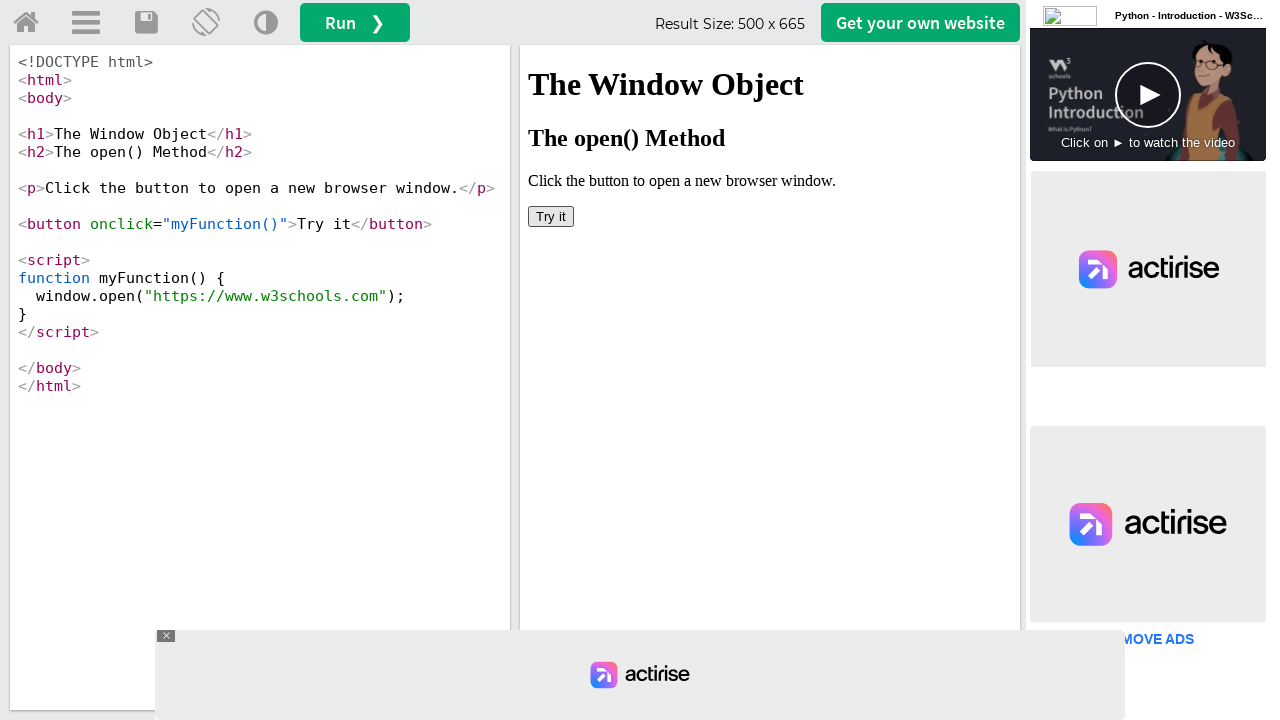

Retrieved child window title: 'W3Schools Online Web Tutorials'
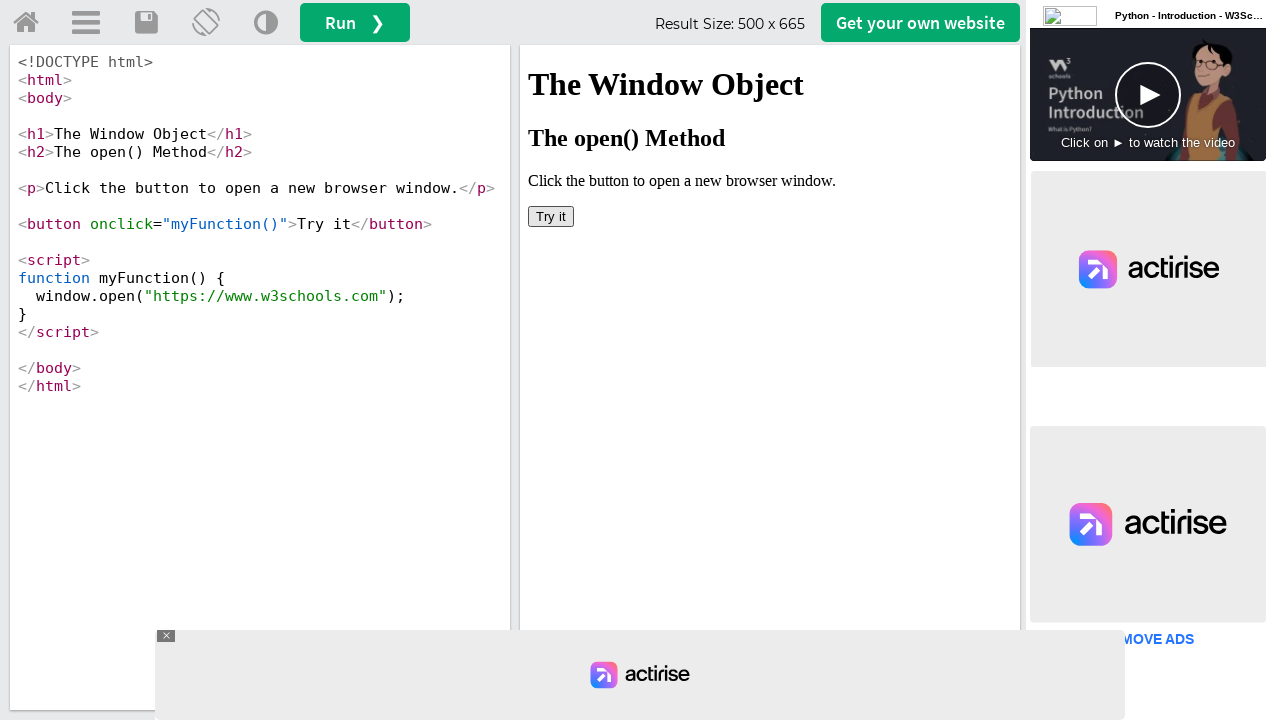

Closed the child window
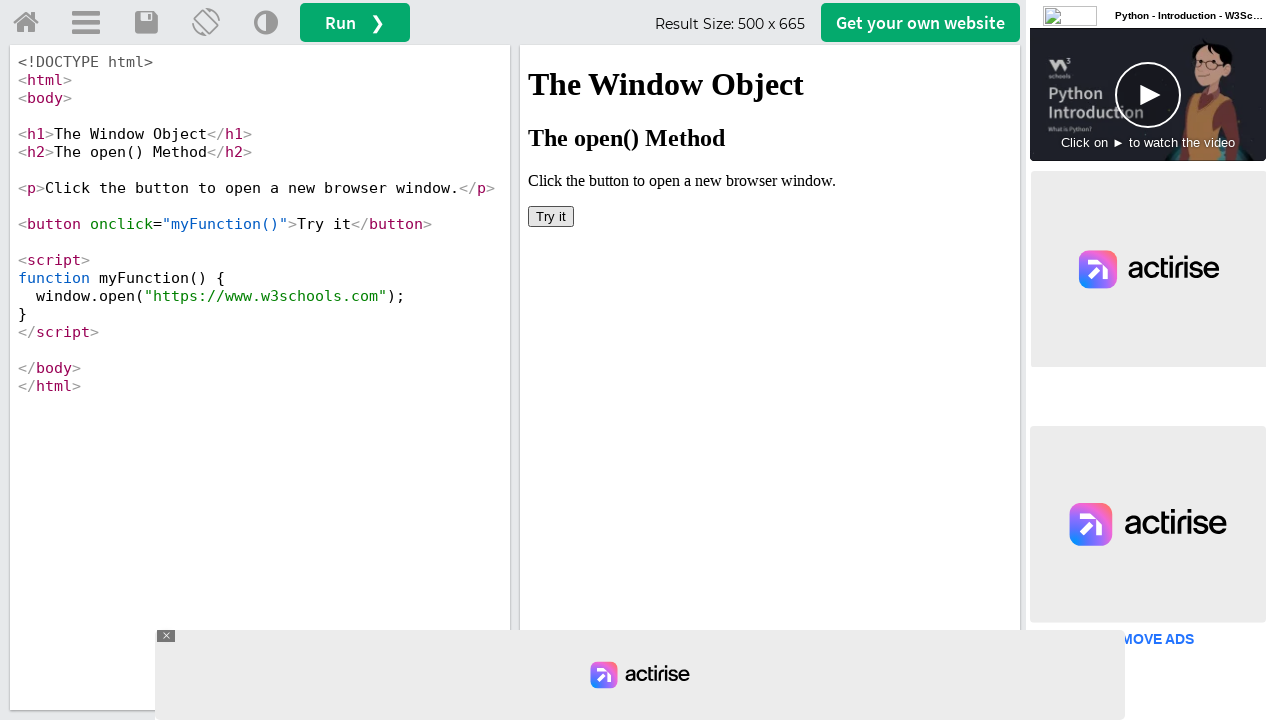

Retrieved parent window title: 'W3Schools Tryit Editor' - successfully switched back to parent window
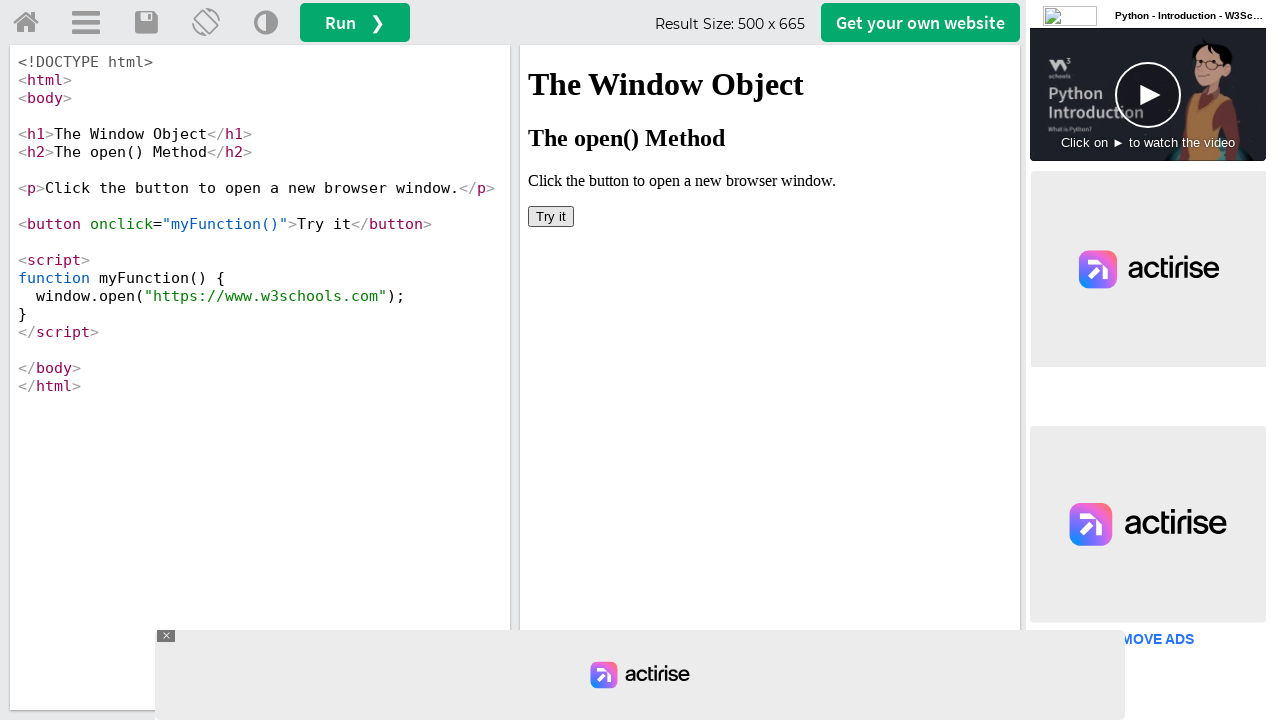

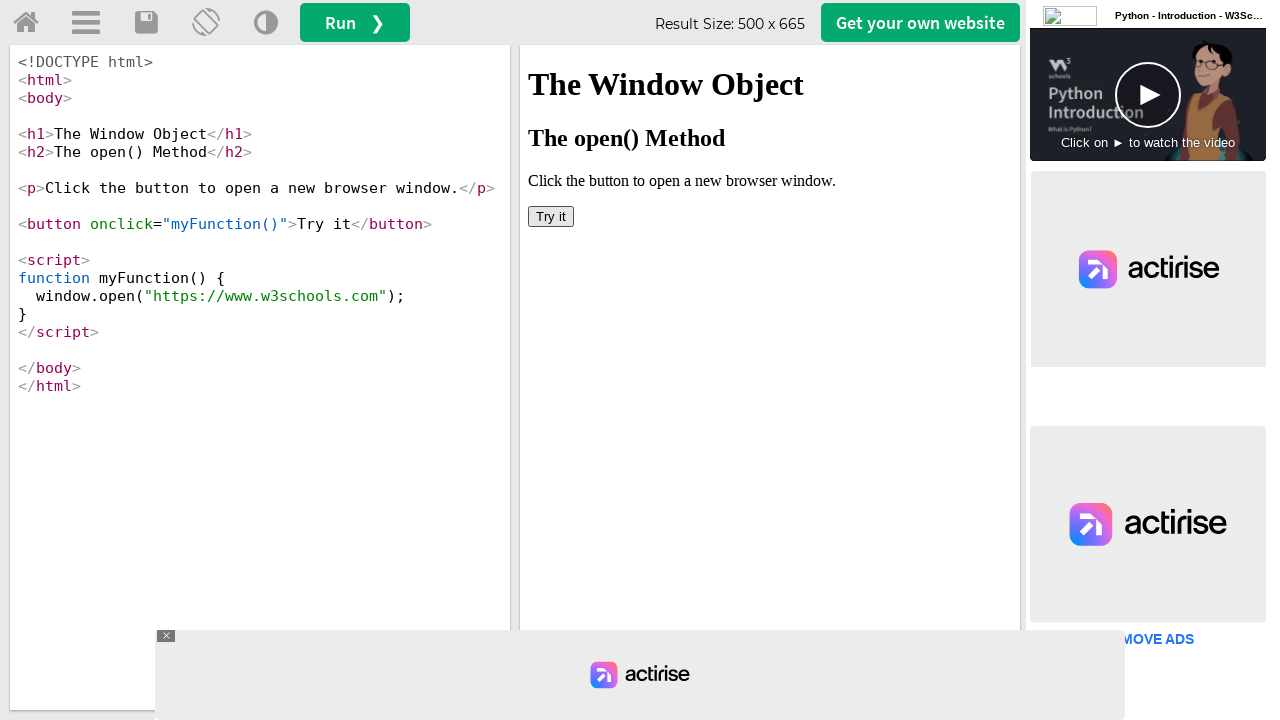